Navigates to OrangeHRM demo application homepage

Starting URL: https://opensource-demo.orangehrmlive.com/

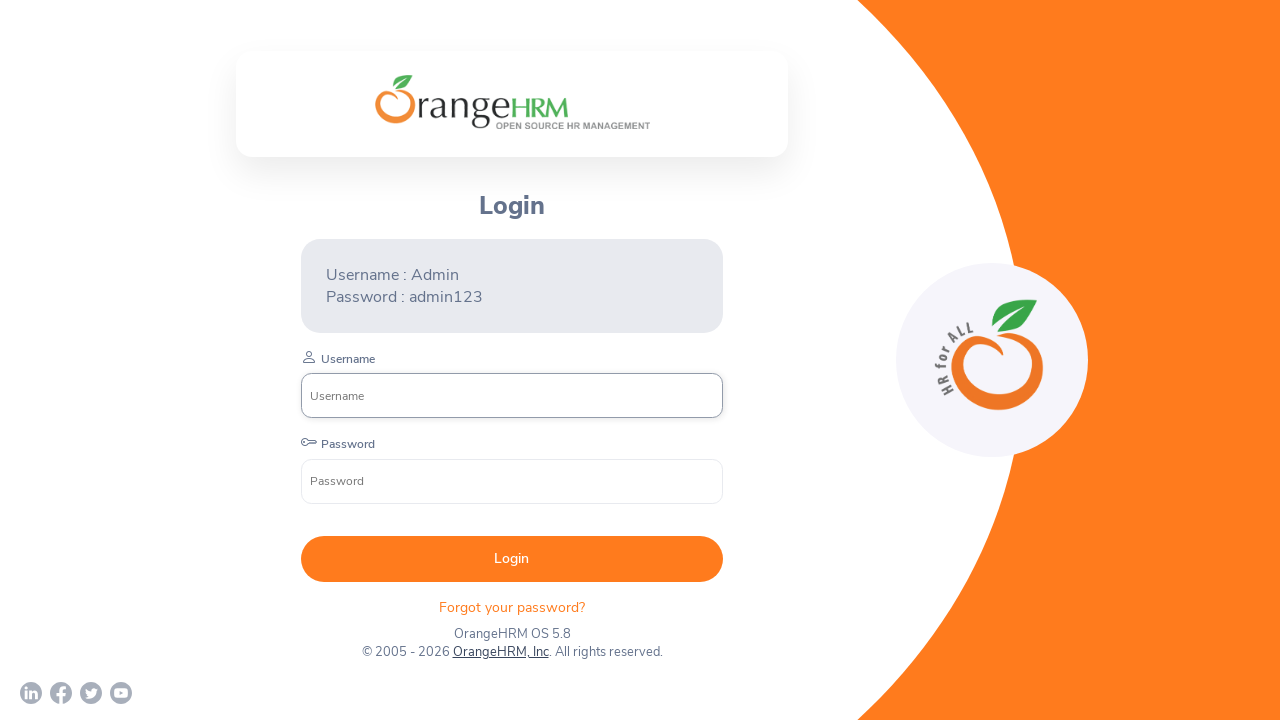

Navigated to OrangeHRM demo application homepage
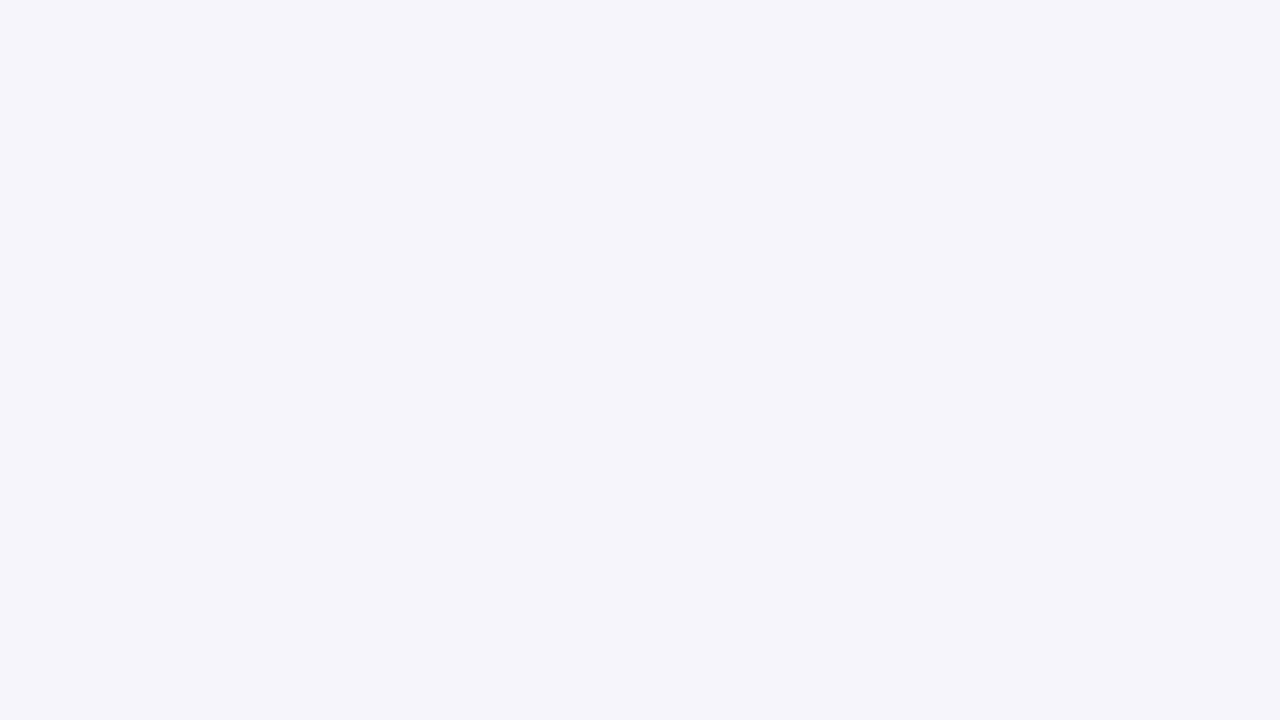

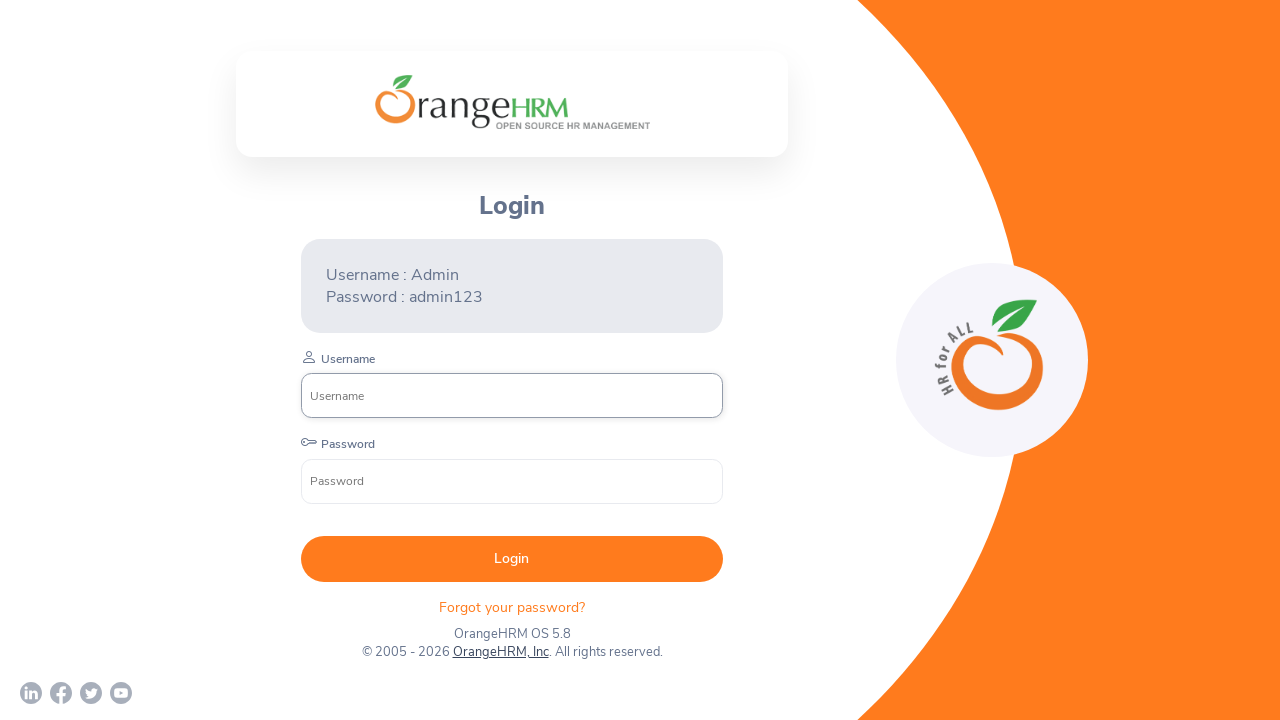